Tests the python.org search feature by searching for "pycon" and verifying that search results are displayed.

Starting URL: https://www.python.org

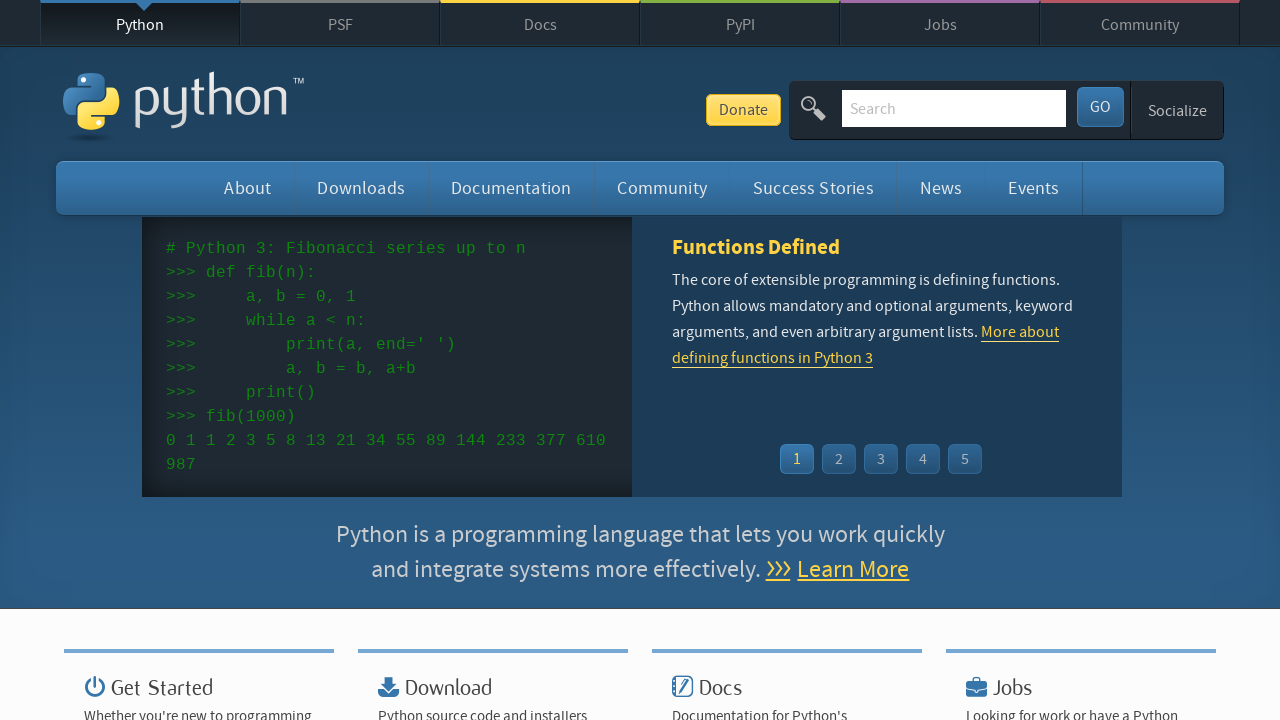

Verified page title contains 'Python'
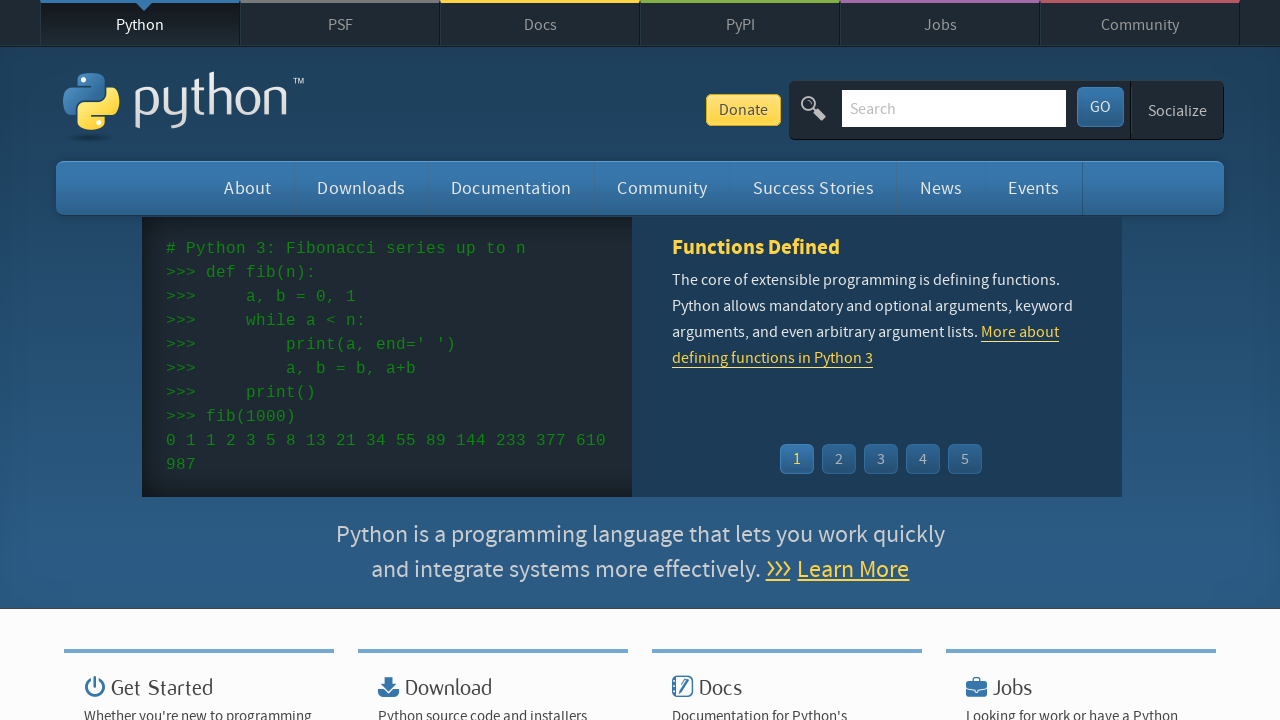

Filled search field with 'pycon' on input[name='q']
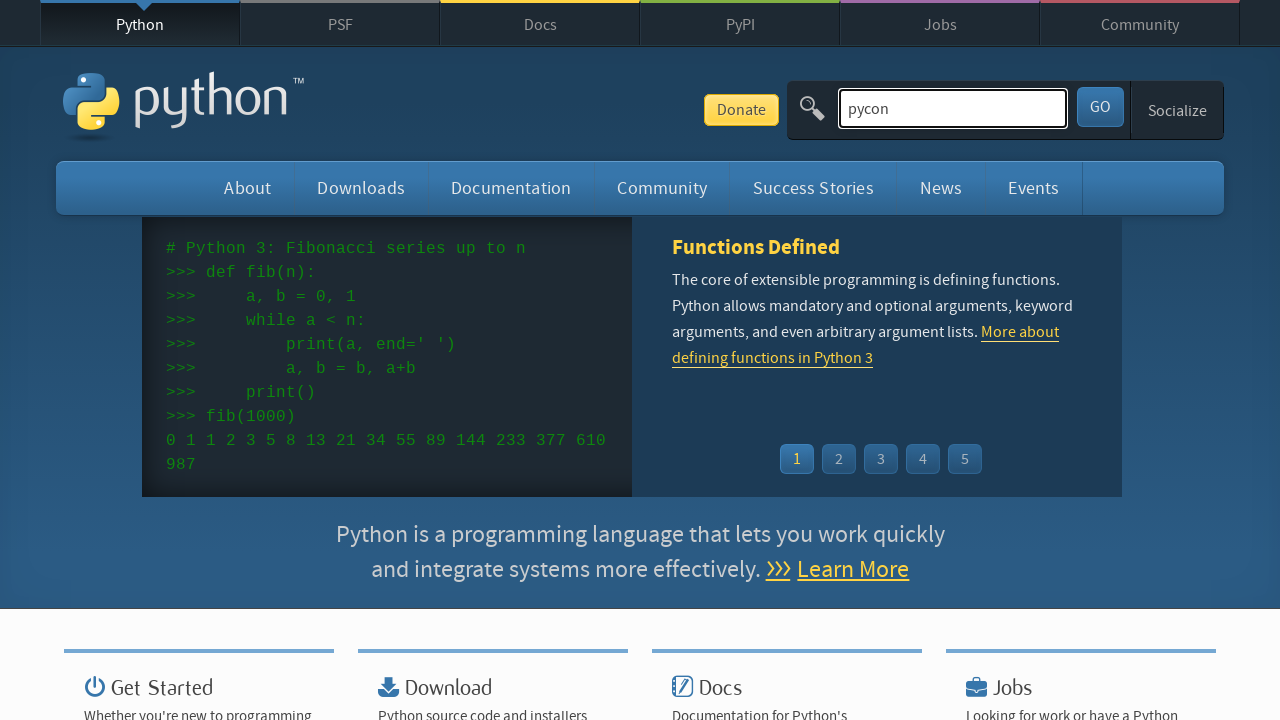

Clicked search/submit button at (1100, 107) on button[type='submit']
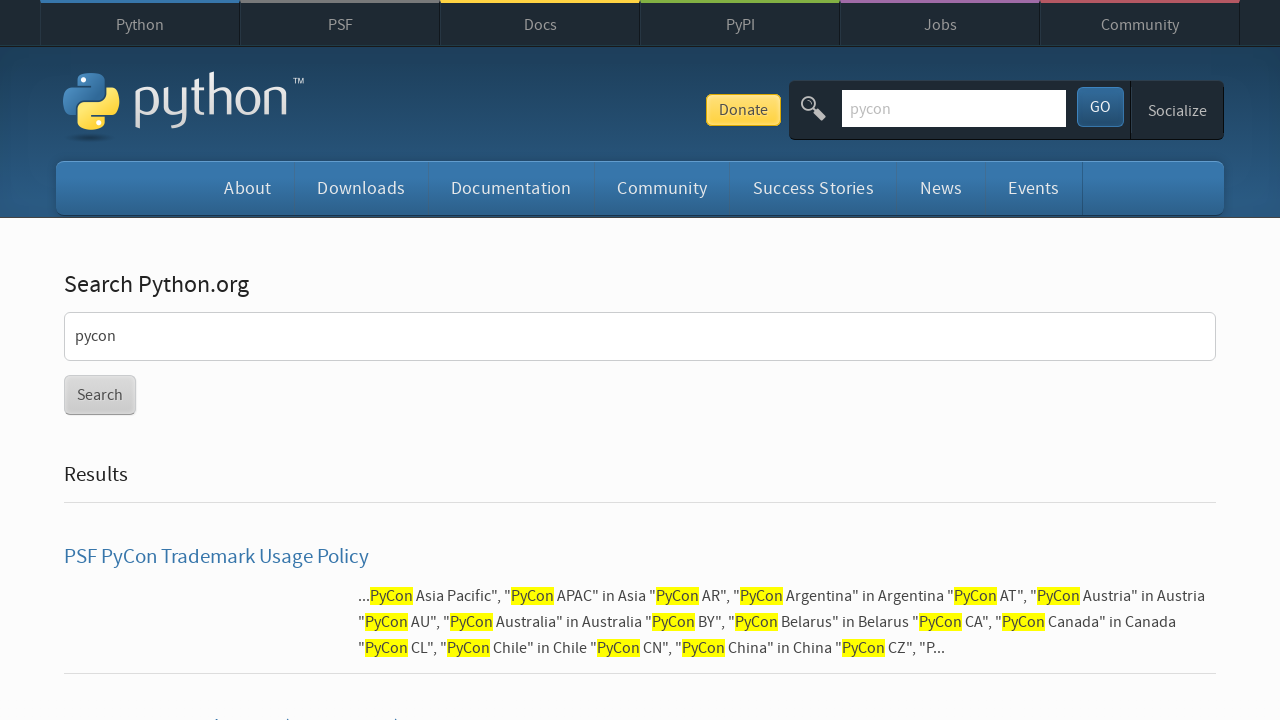

Search results loaded and displayed
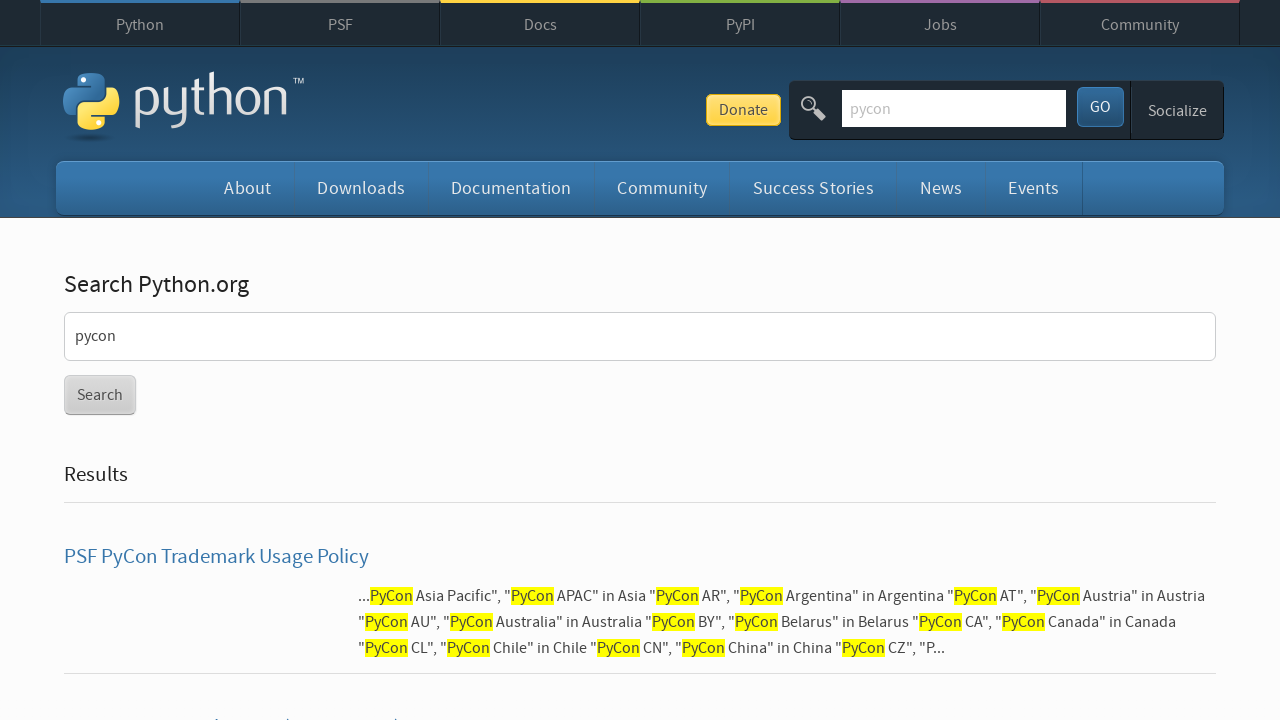

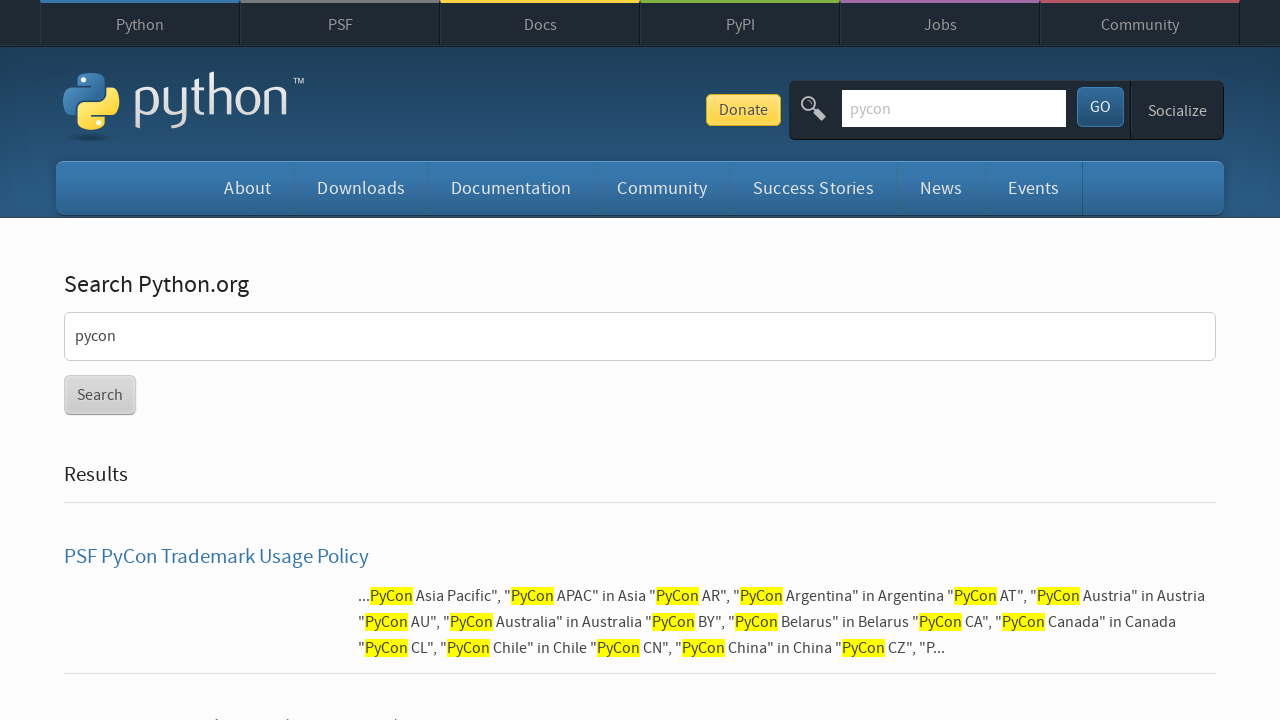